Tests radio button functionality on an automation practice page by clicking the second radio button and verifying it is selected

Starting URL: https://rahulshettyacademy.com/AutomationPractice/

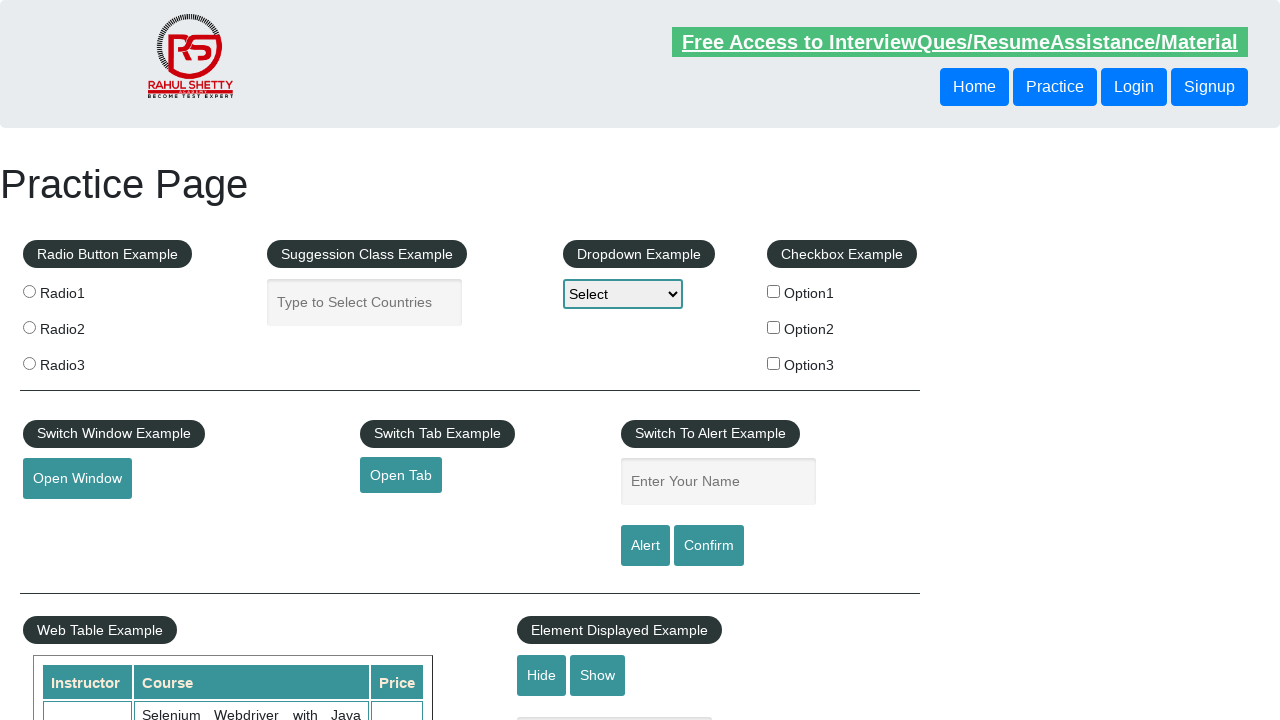

Navigated to automation practice page
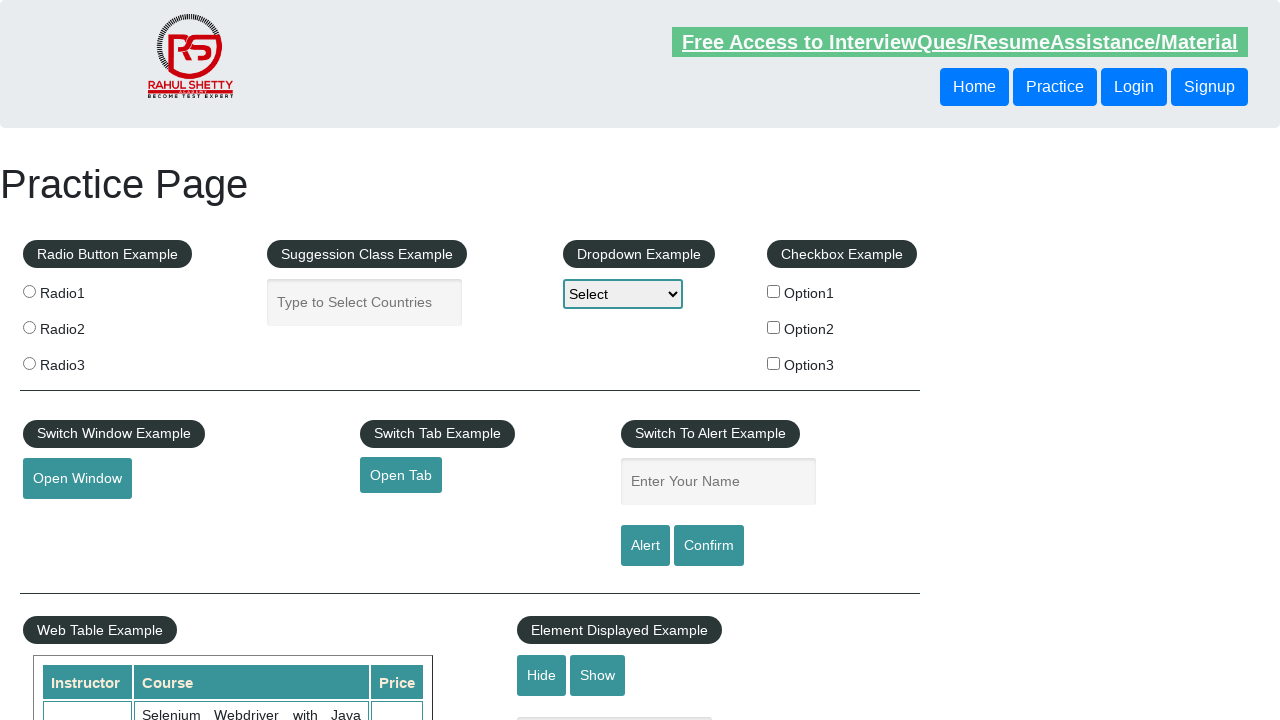

Located all radio button elements
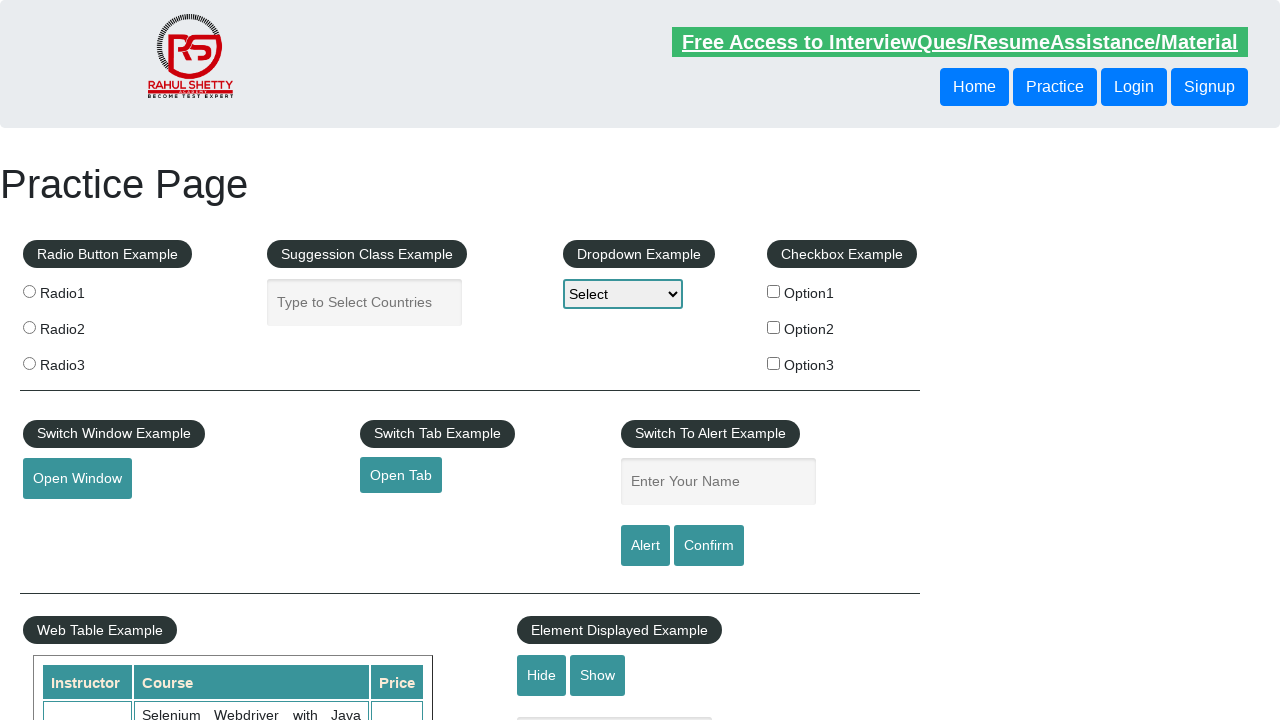

Clicked the second radio button at (29, 327) on .radioButton >> nth=1
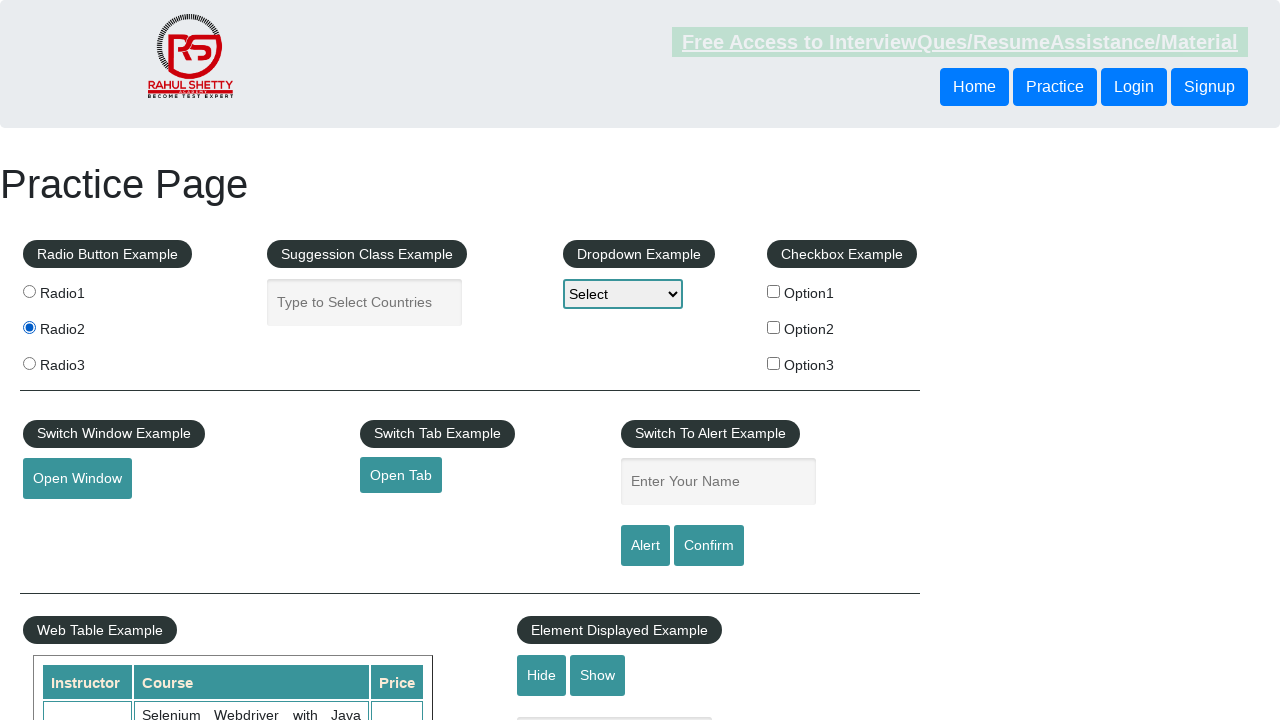

Verified that the second radio button is selected
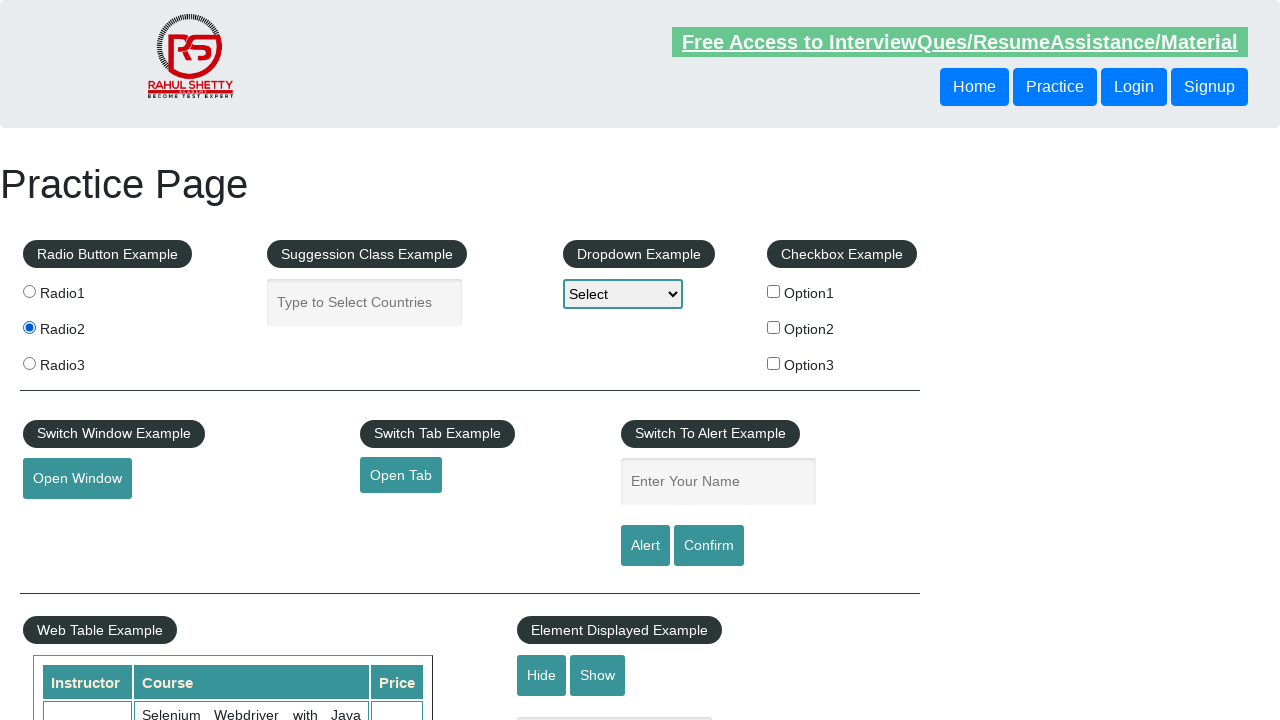

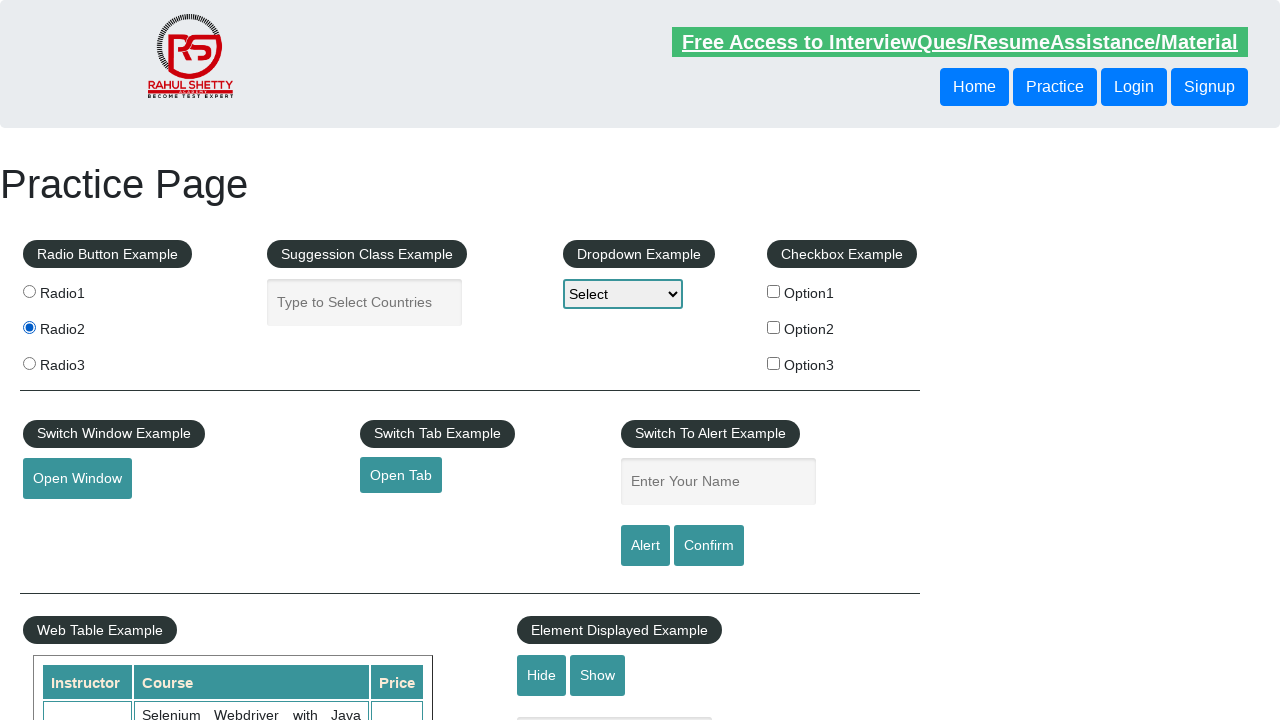